Tests various click actions including single click, double click, right click, and Ctrl+click

Starting URL: https://play2.automationcamp.ir/index.html

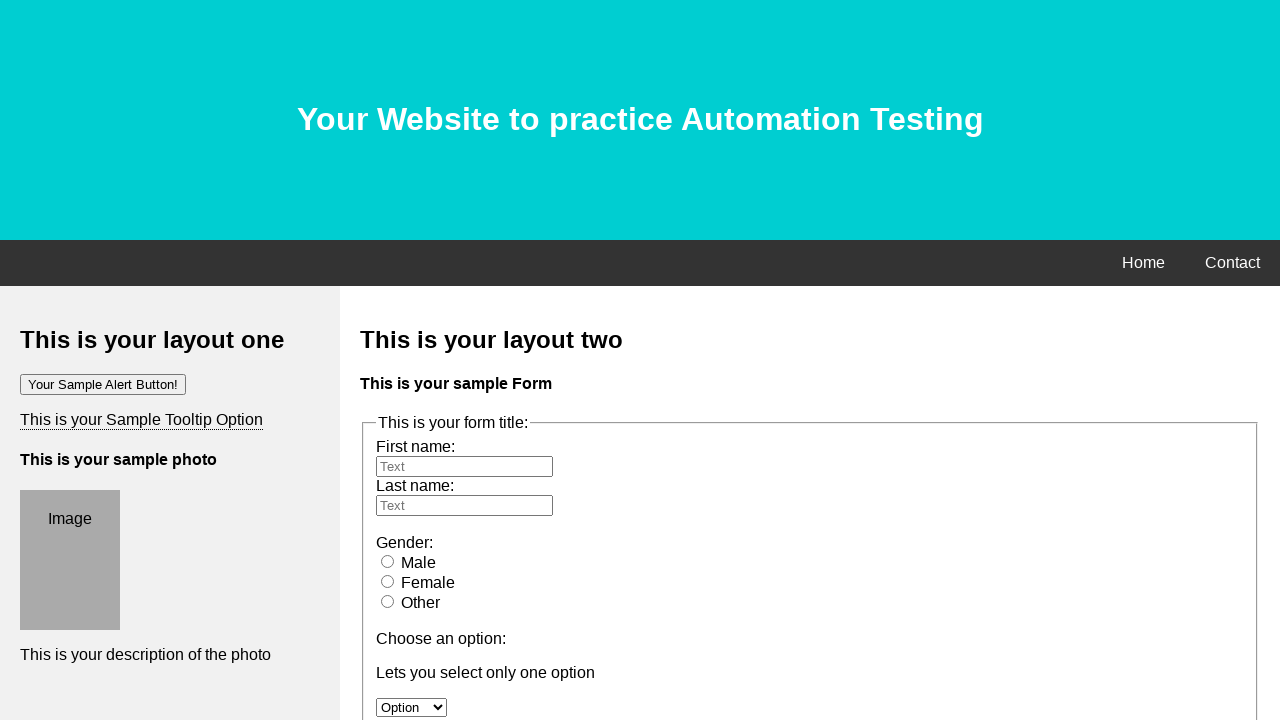

Clicked male radio button at (388, 561) on input#male
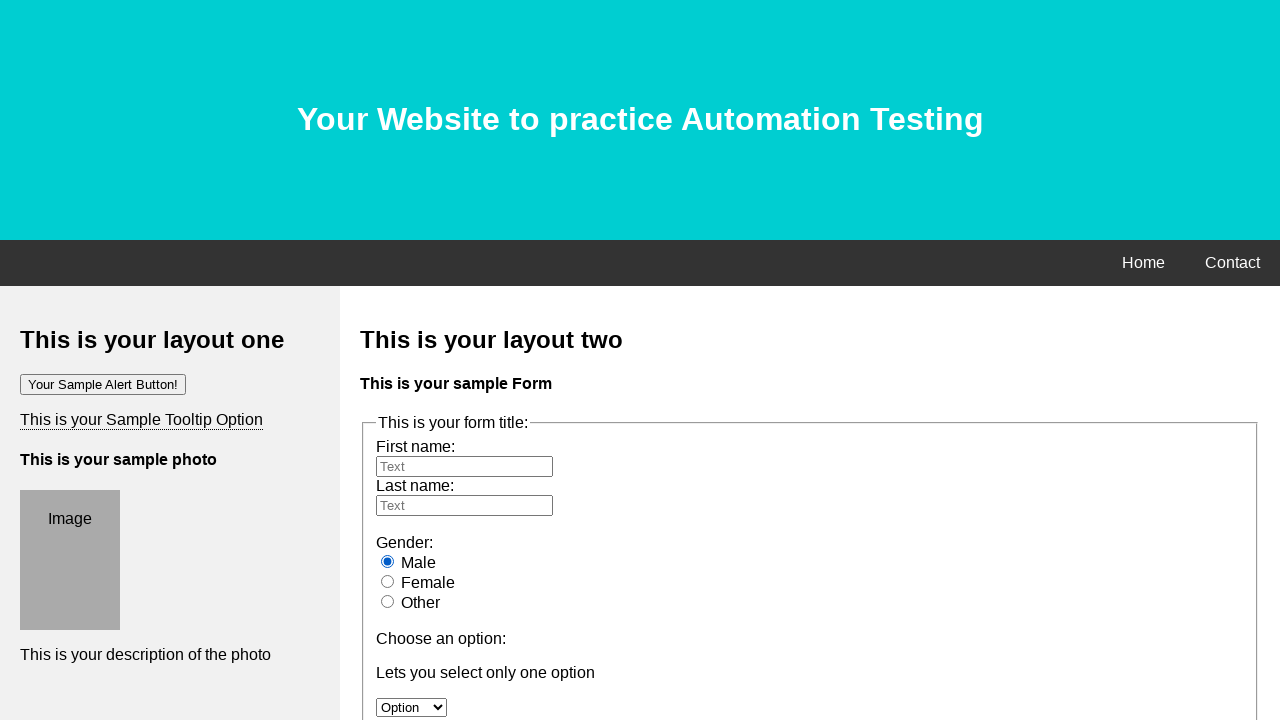

Double-clicked the 'Double-click me' element at (74, 361) on text='Double-click me'
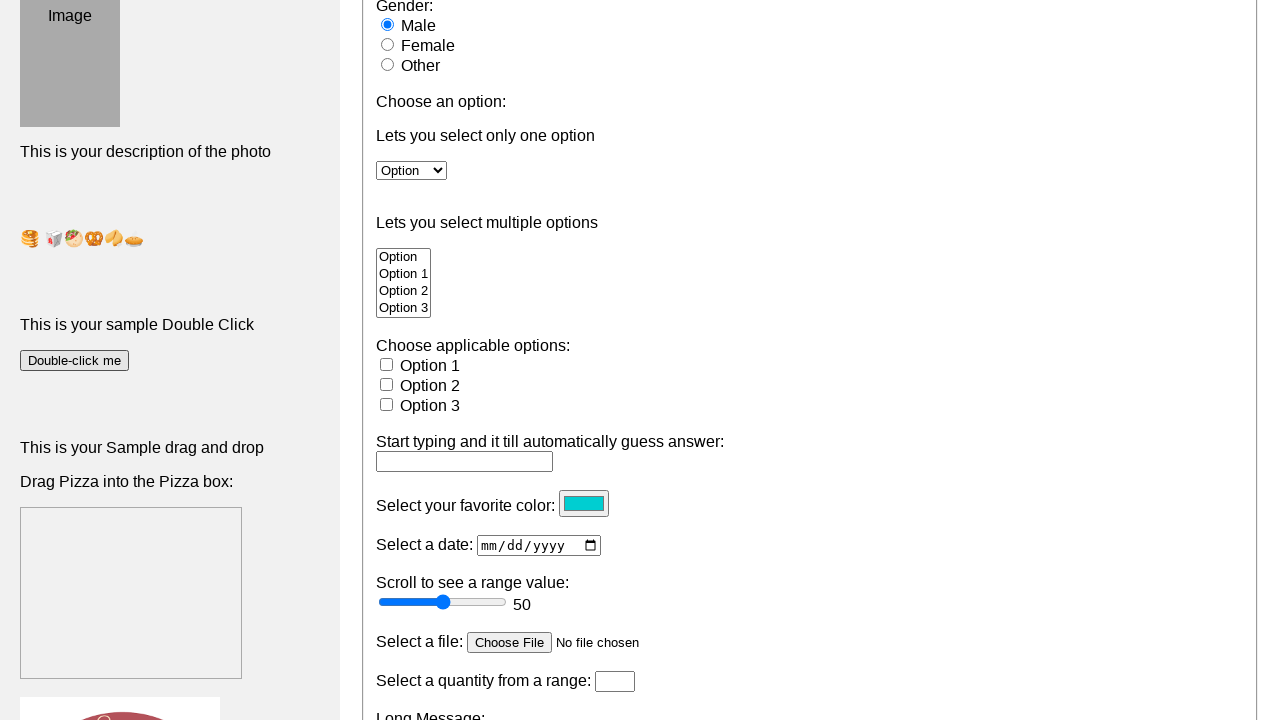

Right-clicked on body at top position (0, 0) at (0, 0) on body
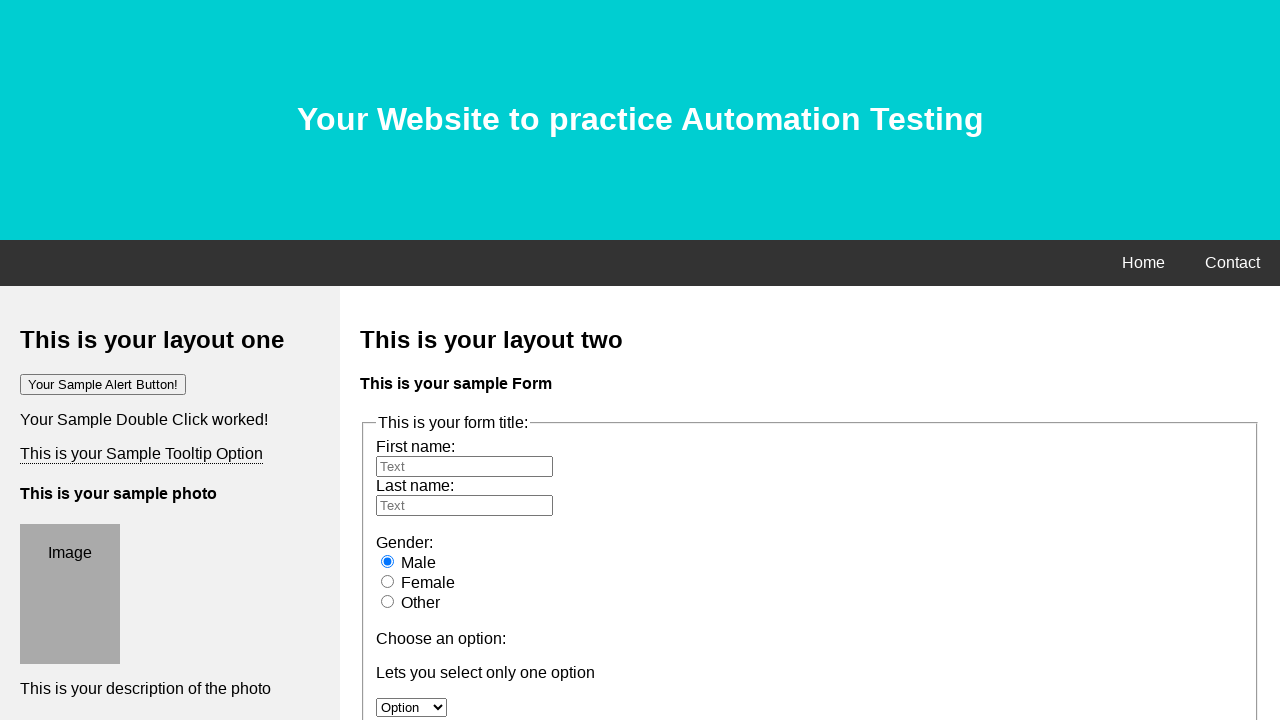

Right-clicked on body with force at (640, 360) on body
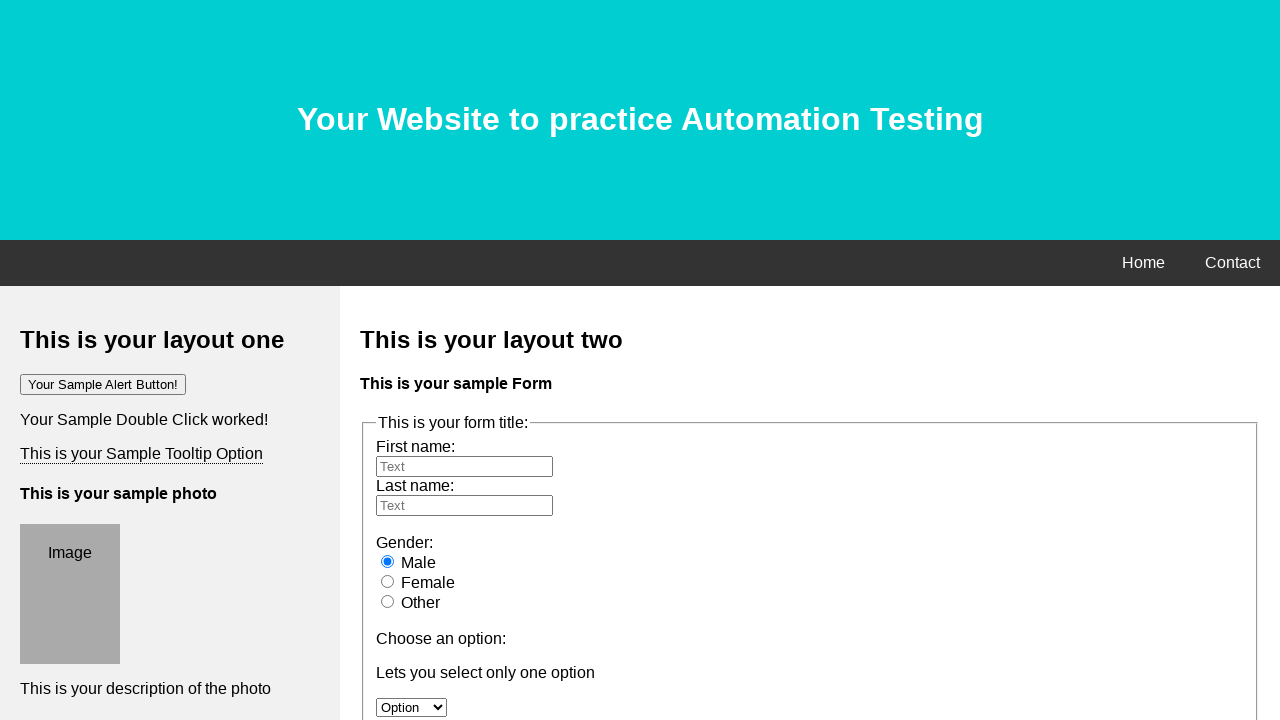

Ctrl+clicked on contact.html link at (1232, 263) on [href='contact.html']
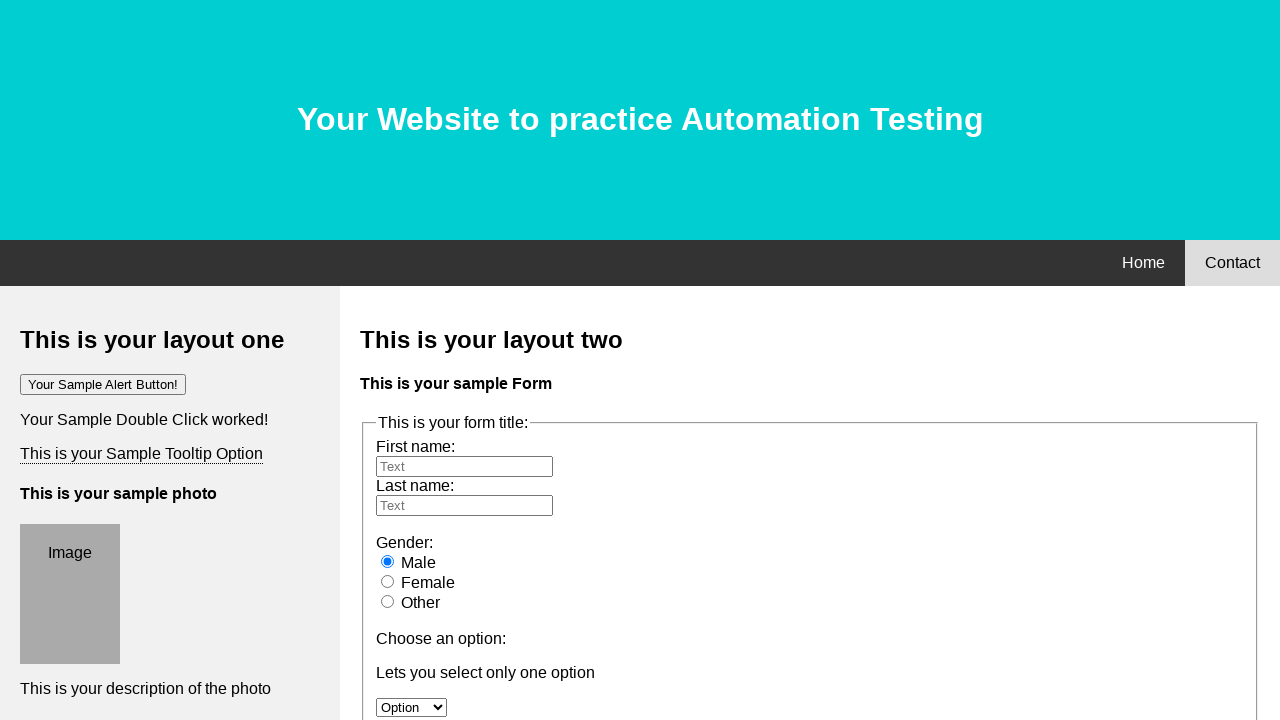

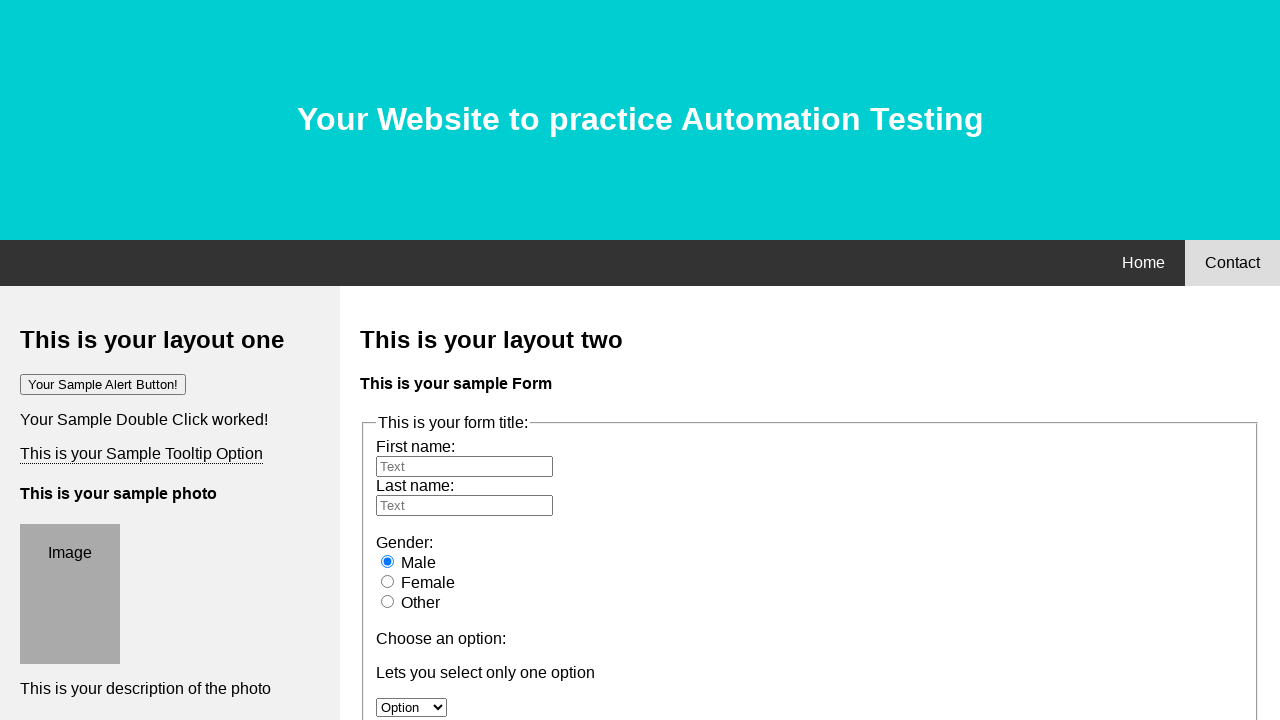